Simple navigation test that opens the Flipkart homepage

Starting URL: https://flipkart.com

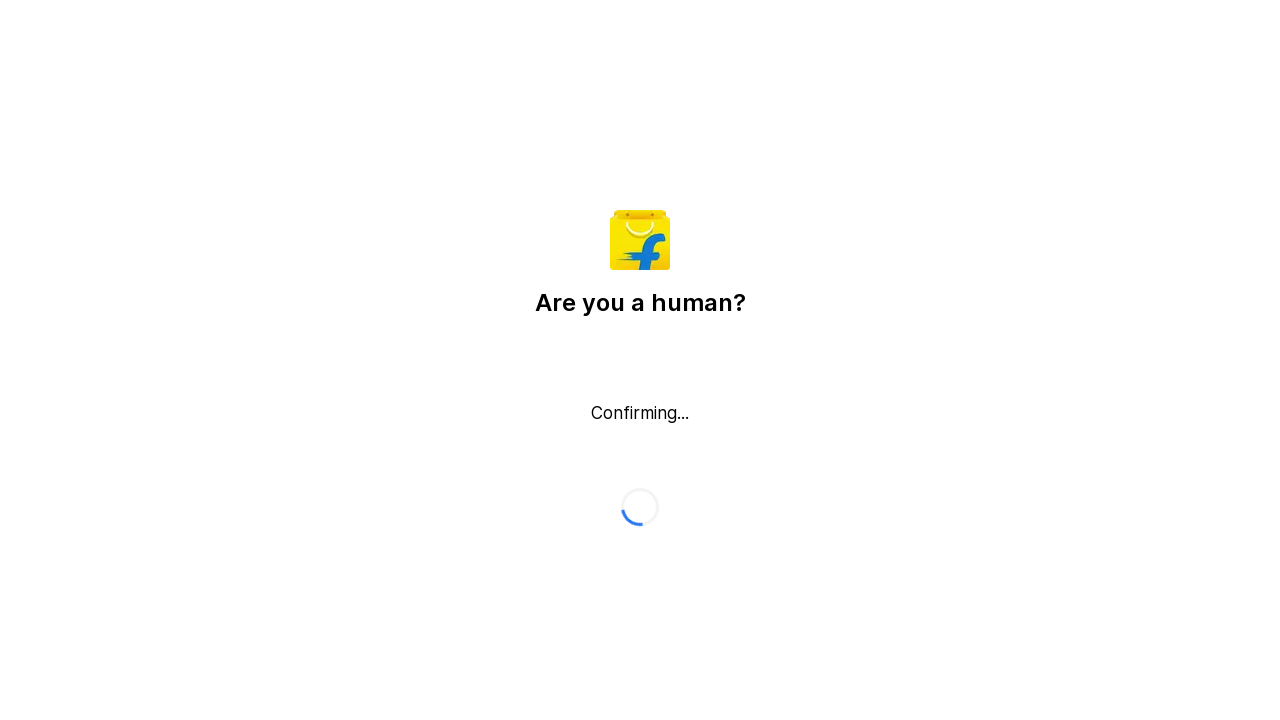

Flipkart homepage loaded - DOM content ready
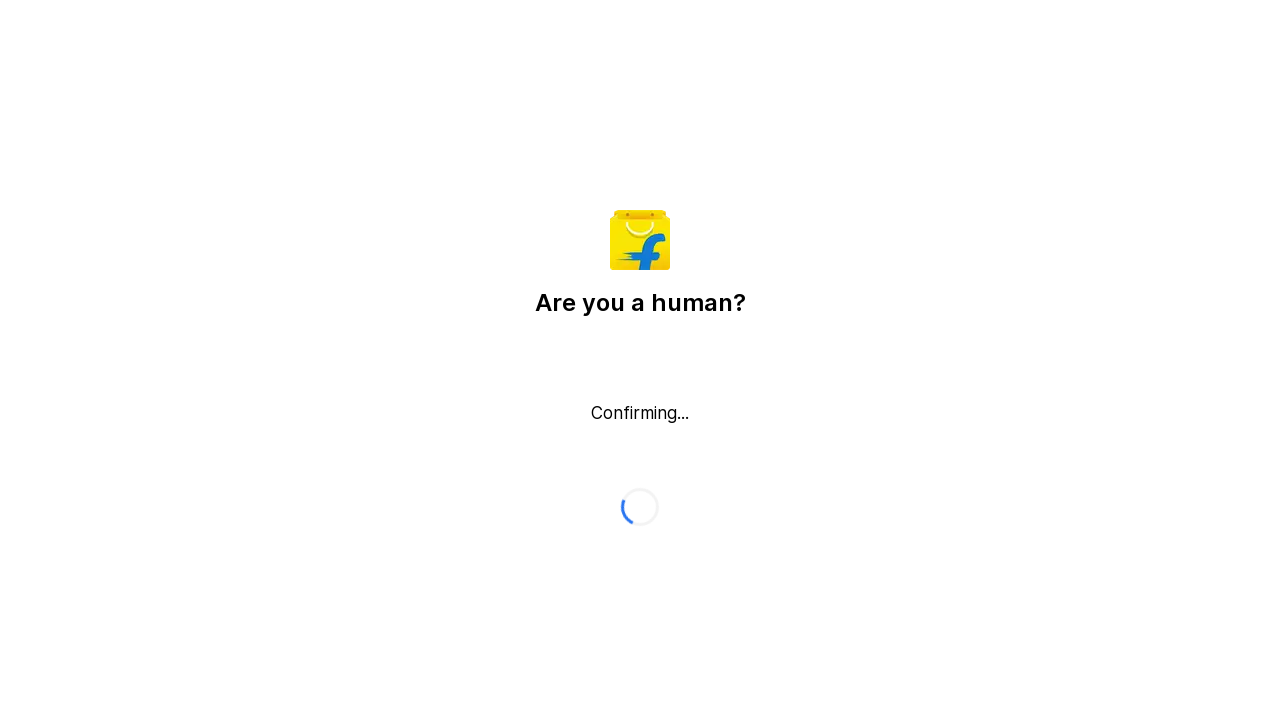

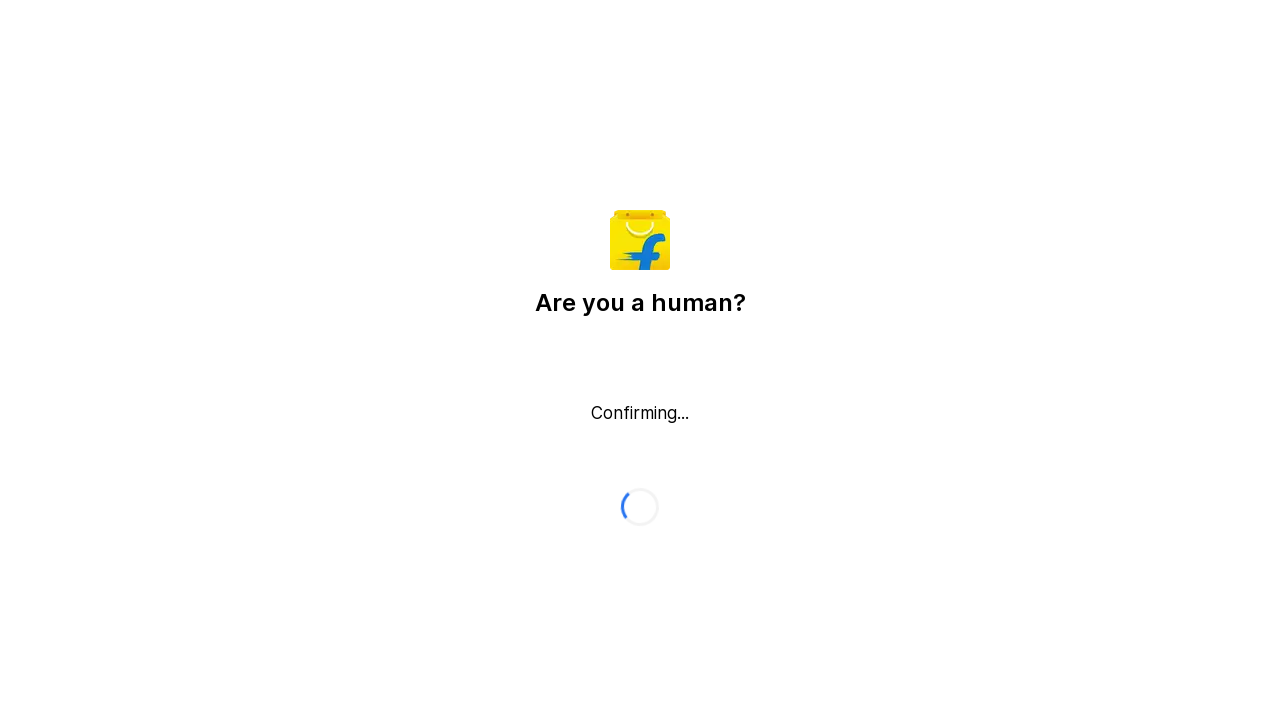